Navigates to a sortable data tables page and interacts with table elements by iterating through headers and rows

Starting URL: http://the-internet.herokuapp.com

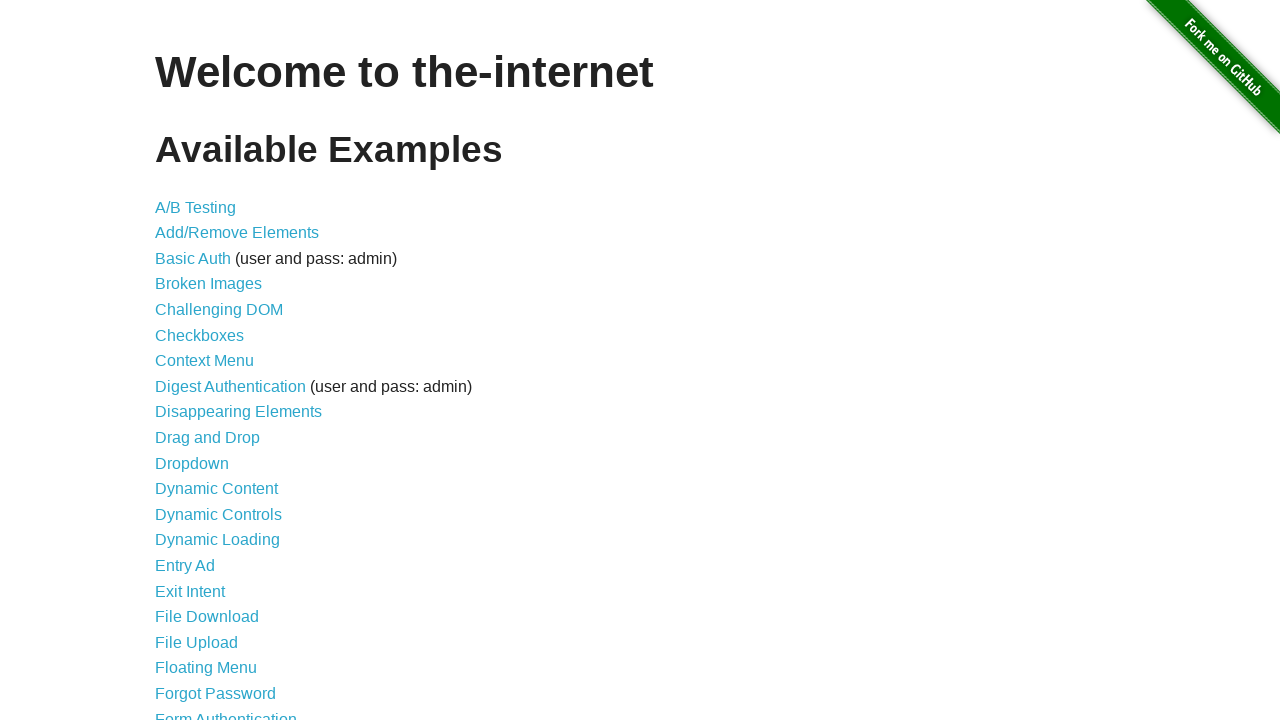

Clicked on 'Sortable Data Tables' link at (230, 574) on text=Sortable Data Tables
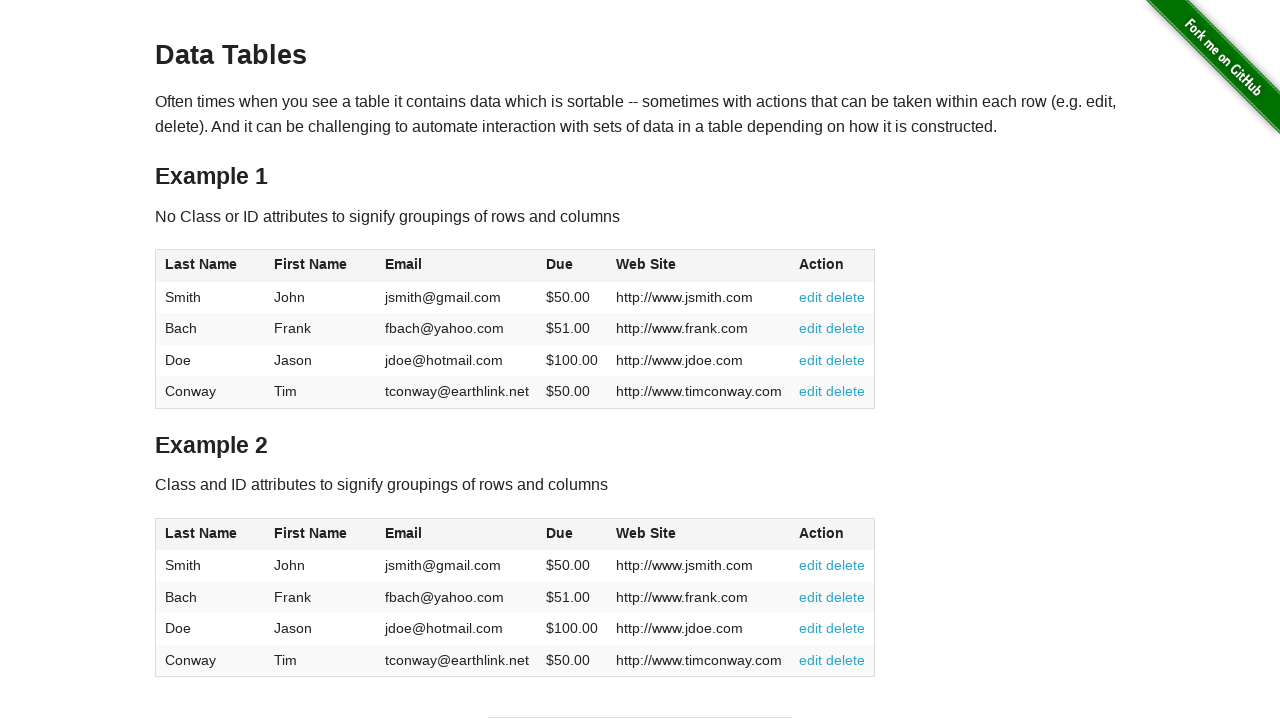

Table #table1 loaded and is visible
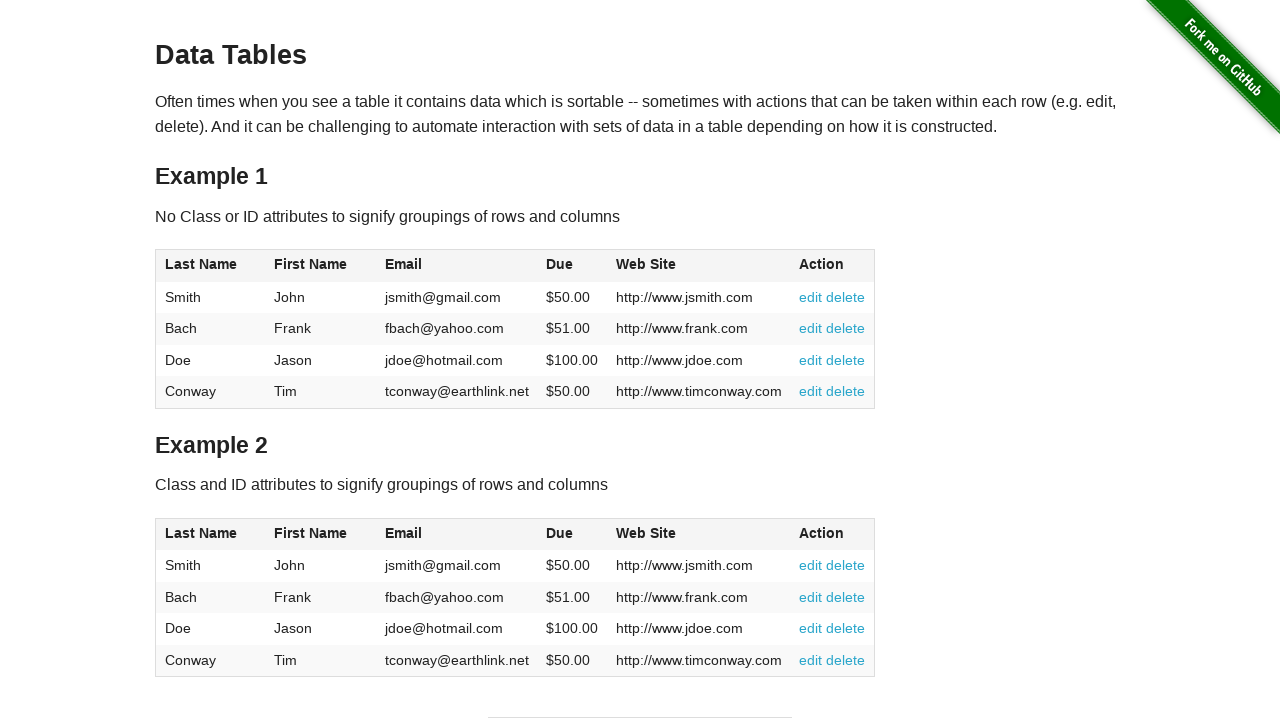

Table header column 1 found and is accessible
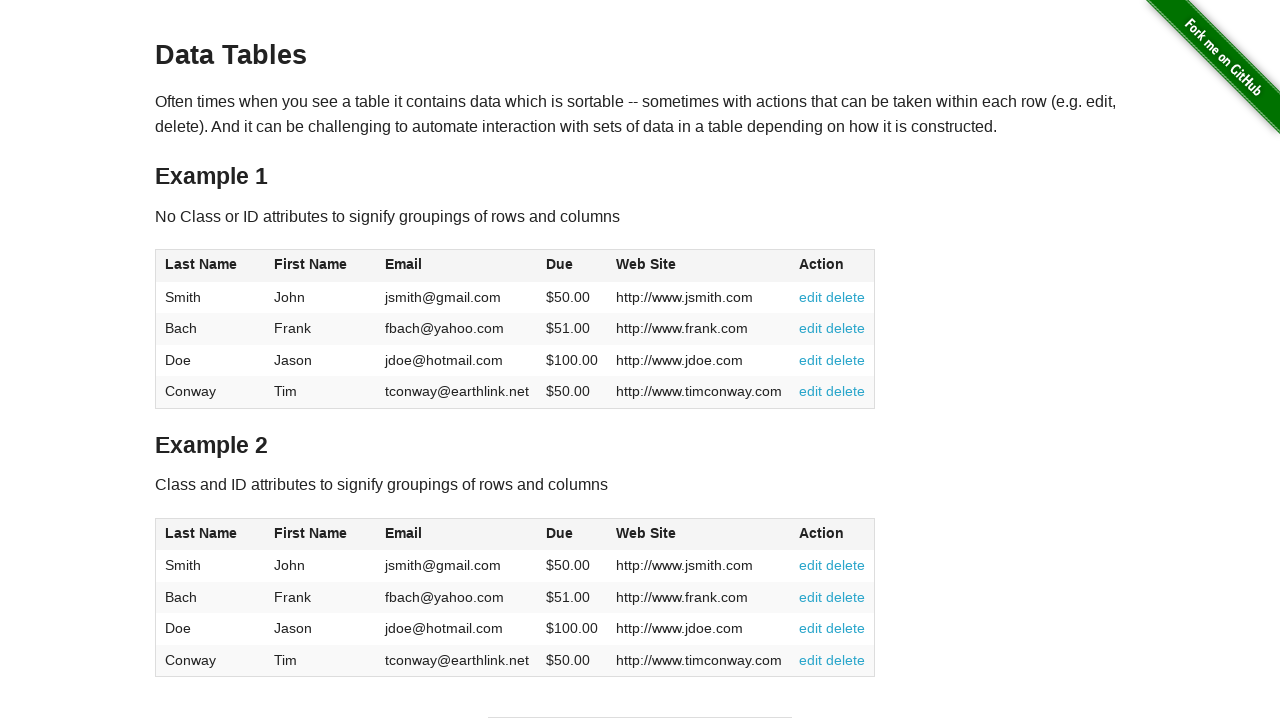

Table cell at row 1, column 1 found and is accessible
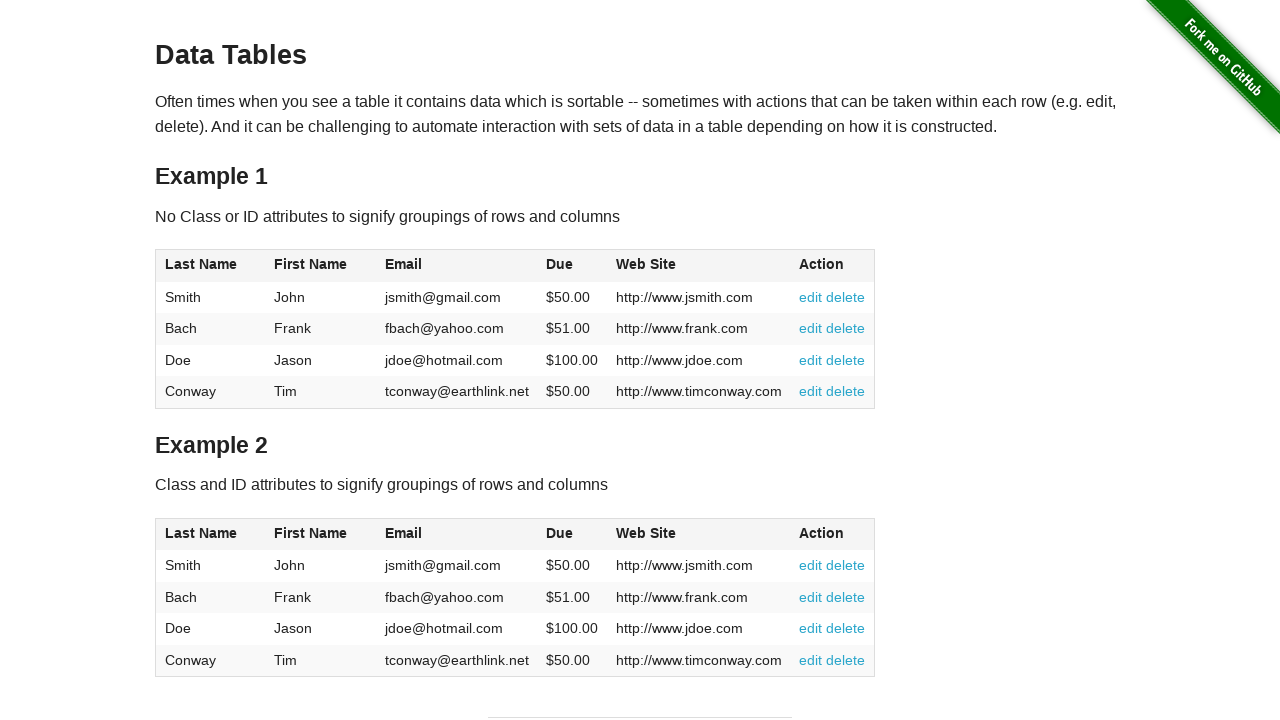

Table cell at row 2, column 1 found and is accessible
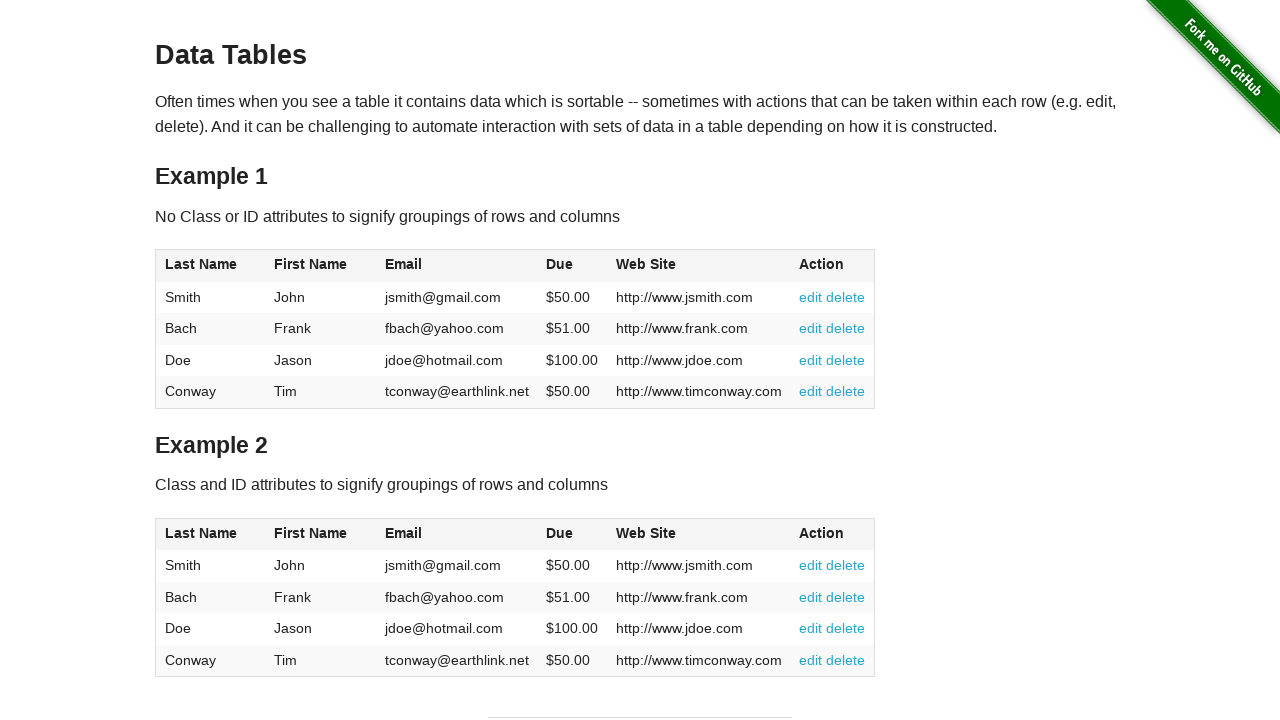

Table cell at row 3, column 1 found and is accessible
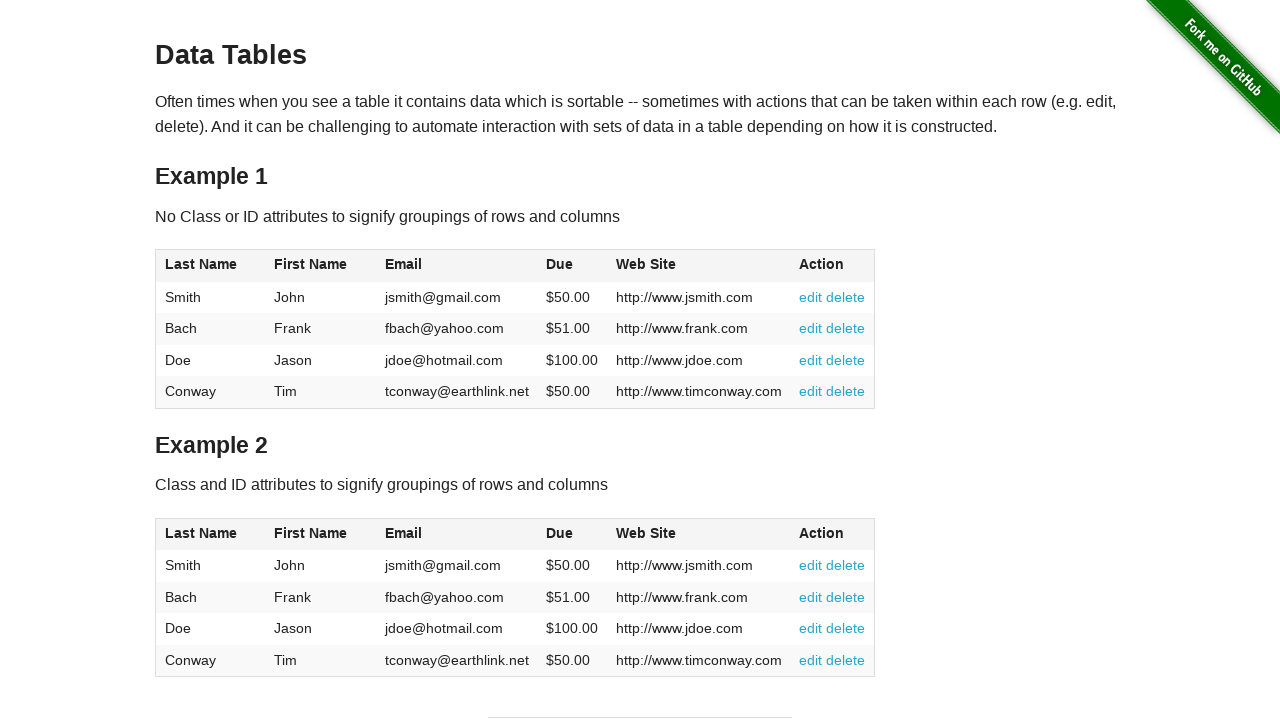

Table cell at row 4, column 1 found and is accessible
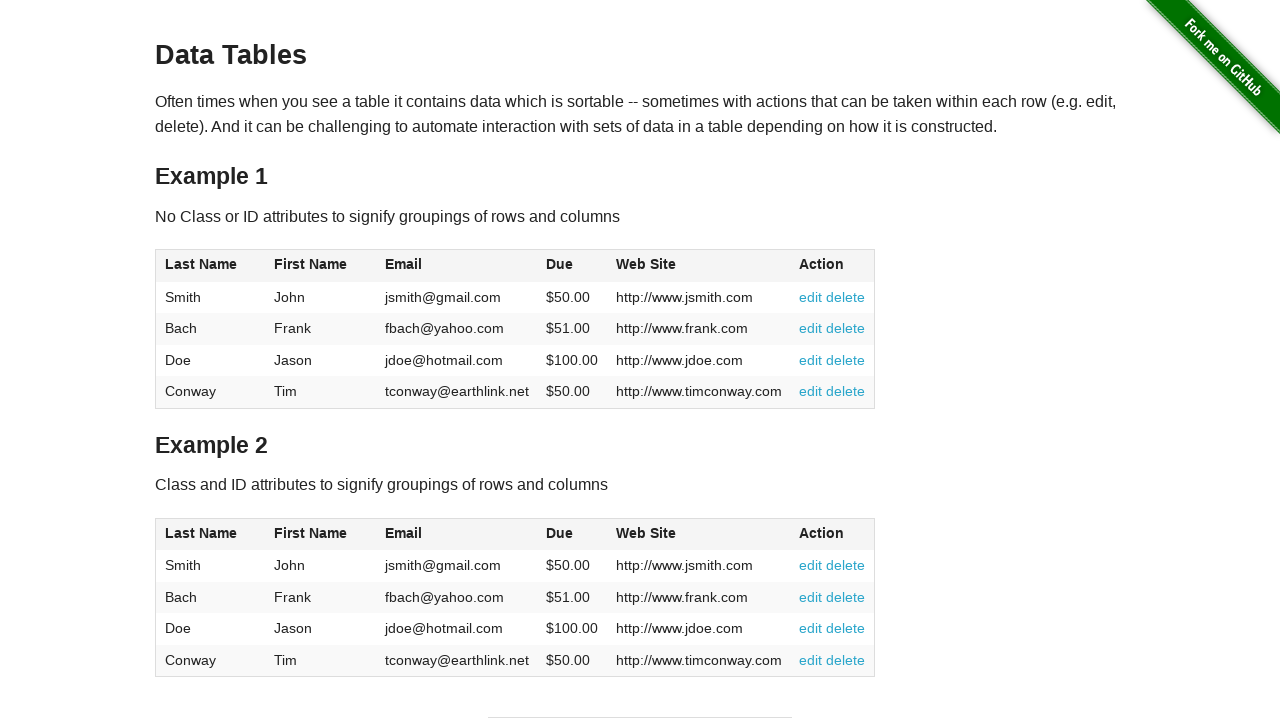

Table header column 2 found and is accessible
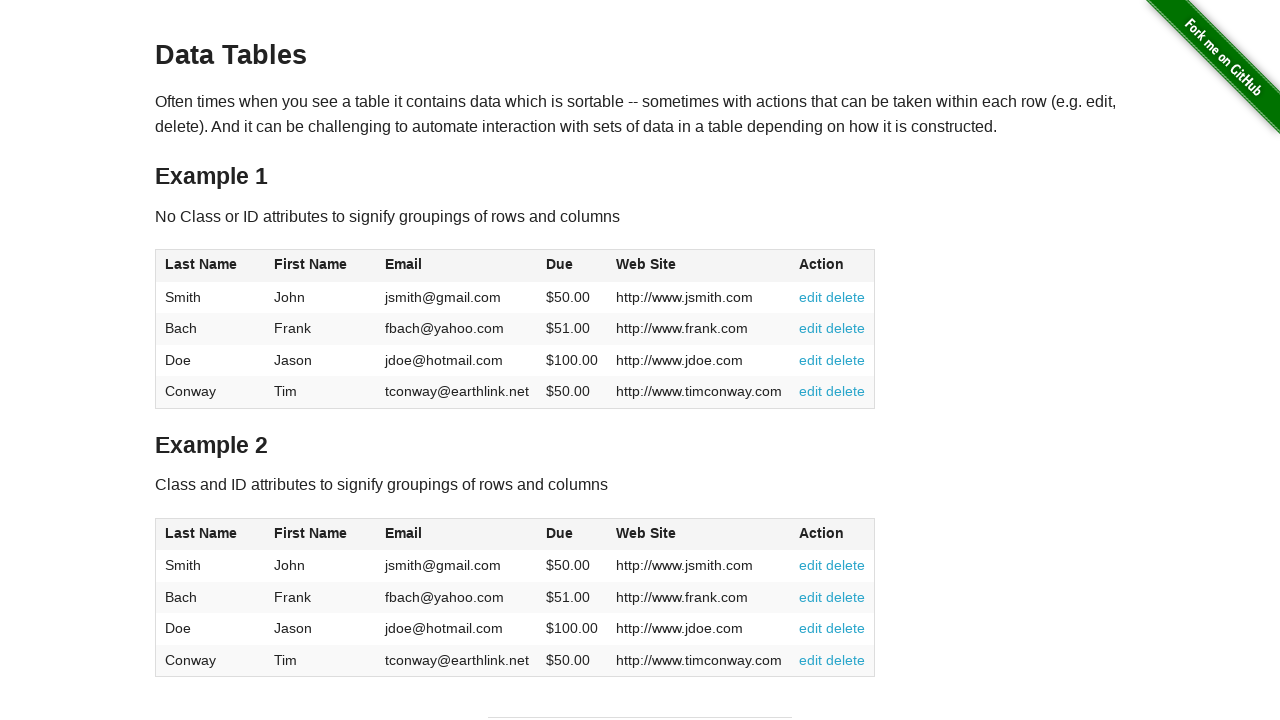

Table cell at row 1, column 2 found and is accessible
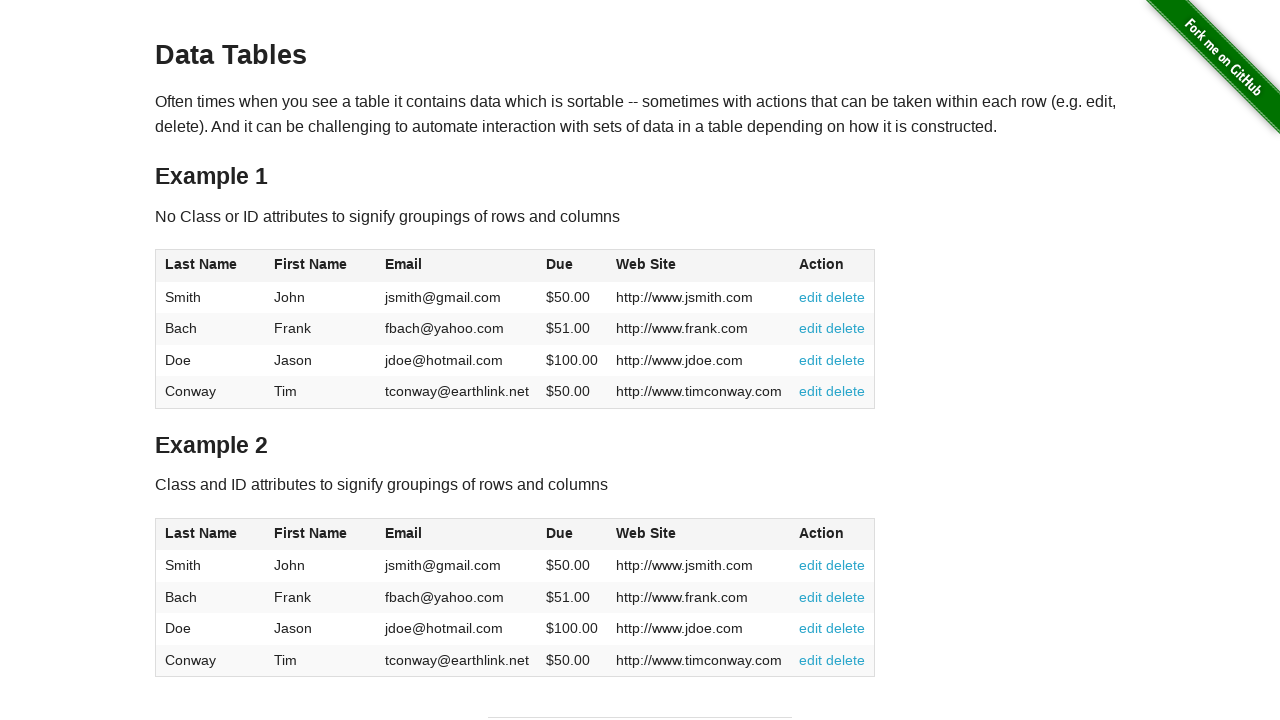

Table cell at row 2, column 2 found and is accessible
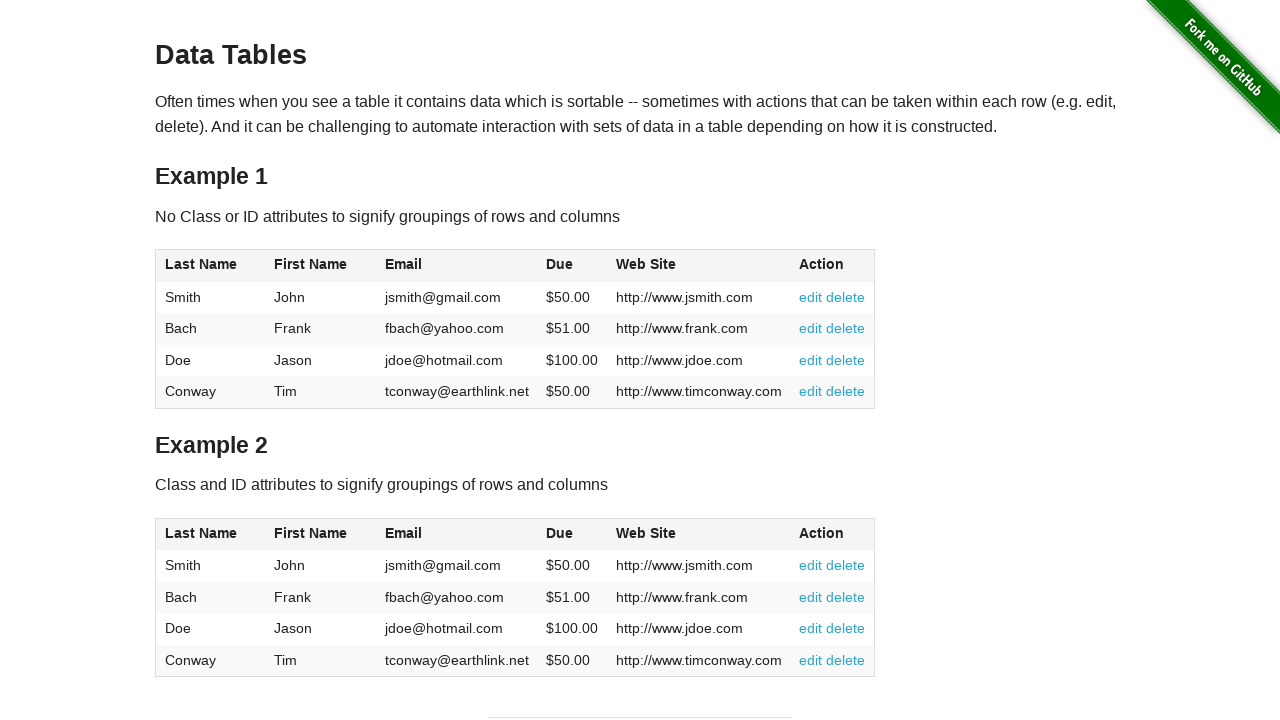

Table cell at row 3, column 2 found and is accessible
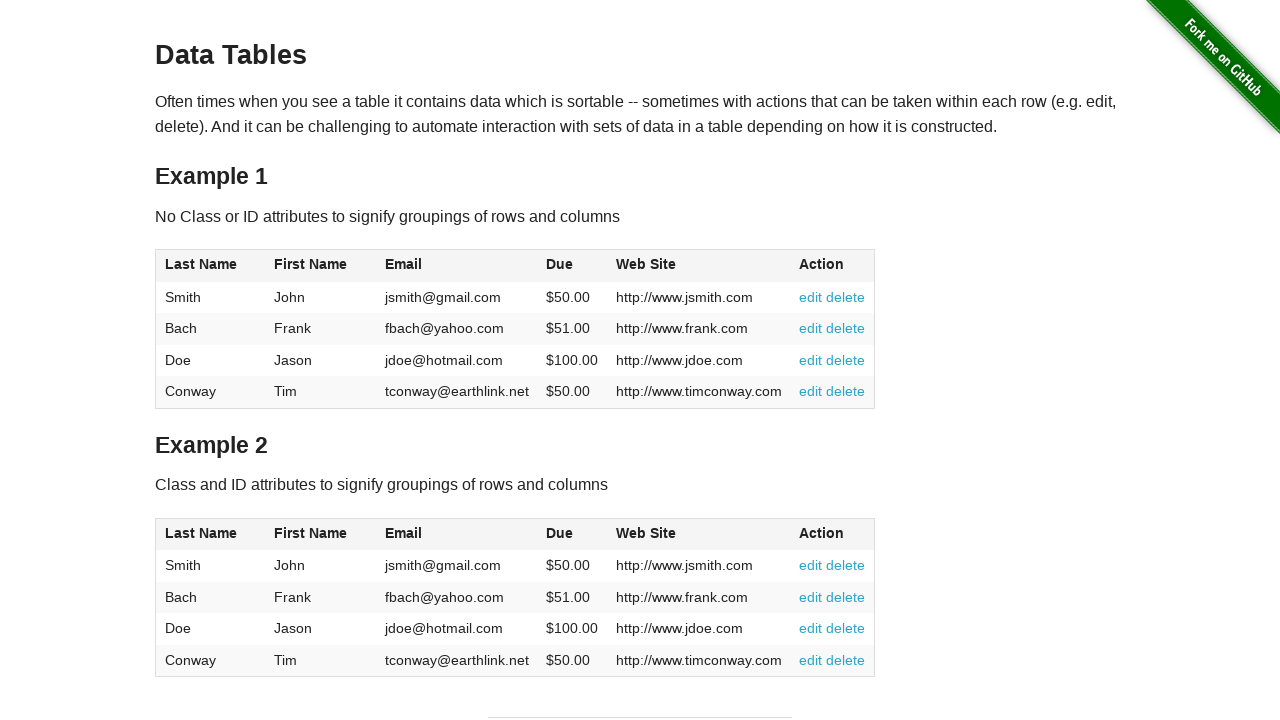

Table cell at row 4, column 2 found and is accessible
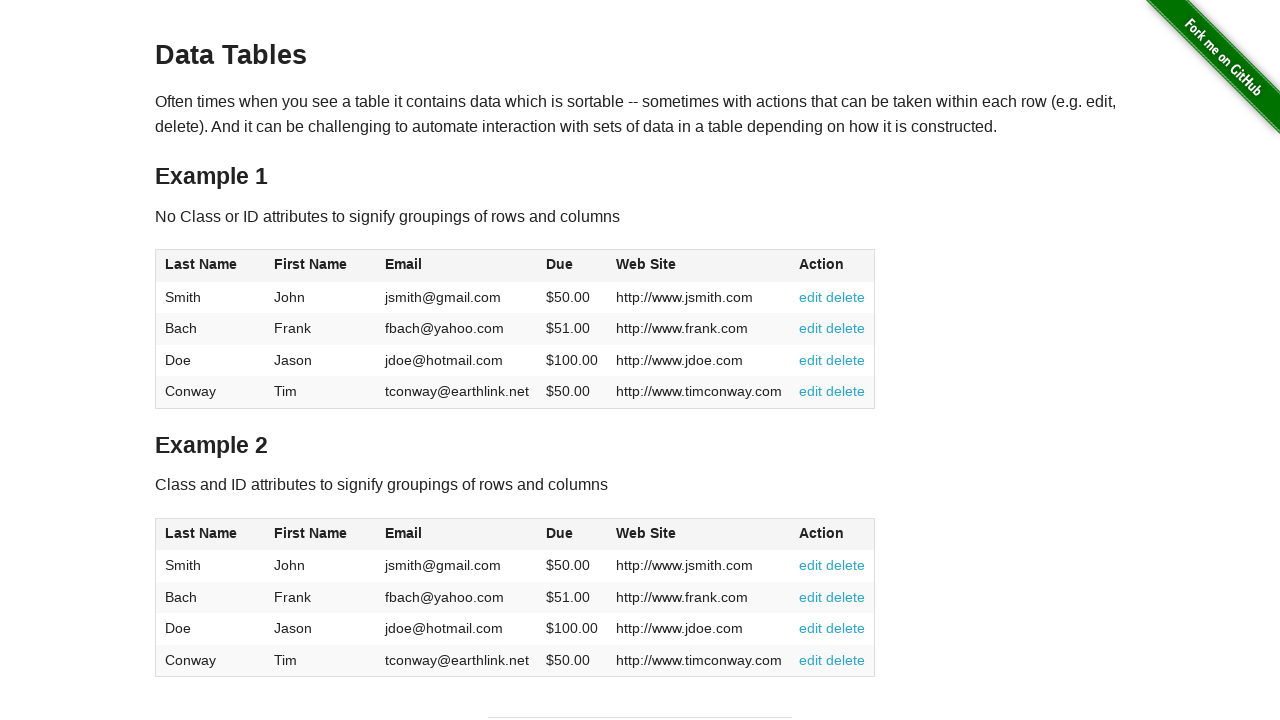

Table header column 3 found and is accessible
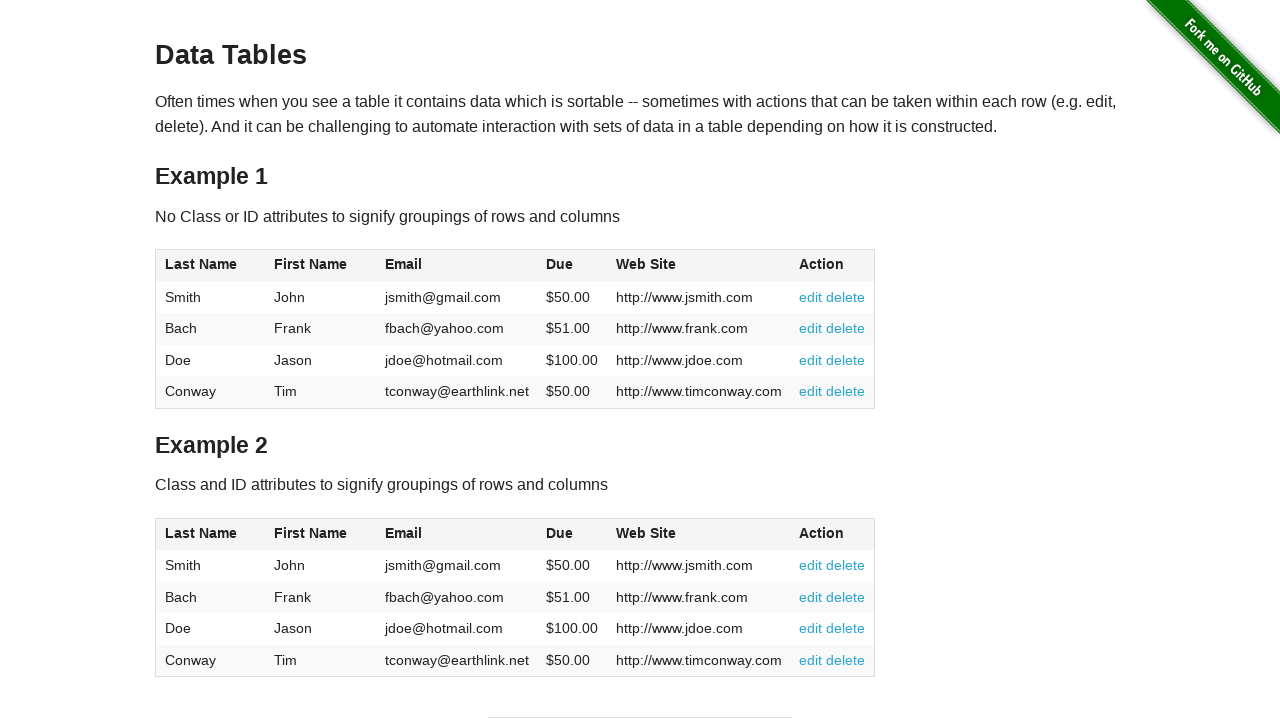

Table cell at row 1, column 3 found and is accessible
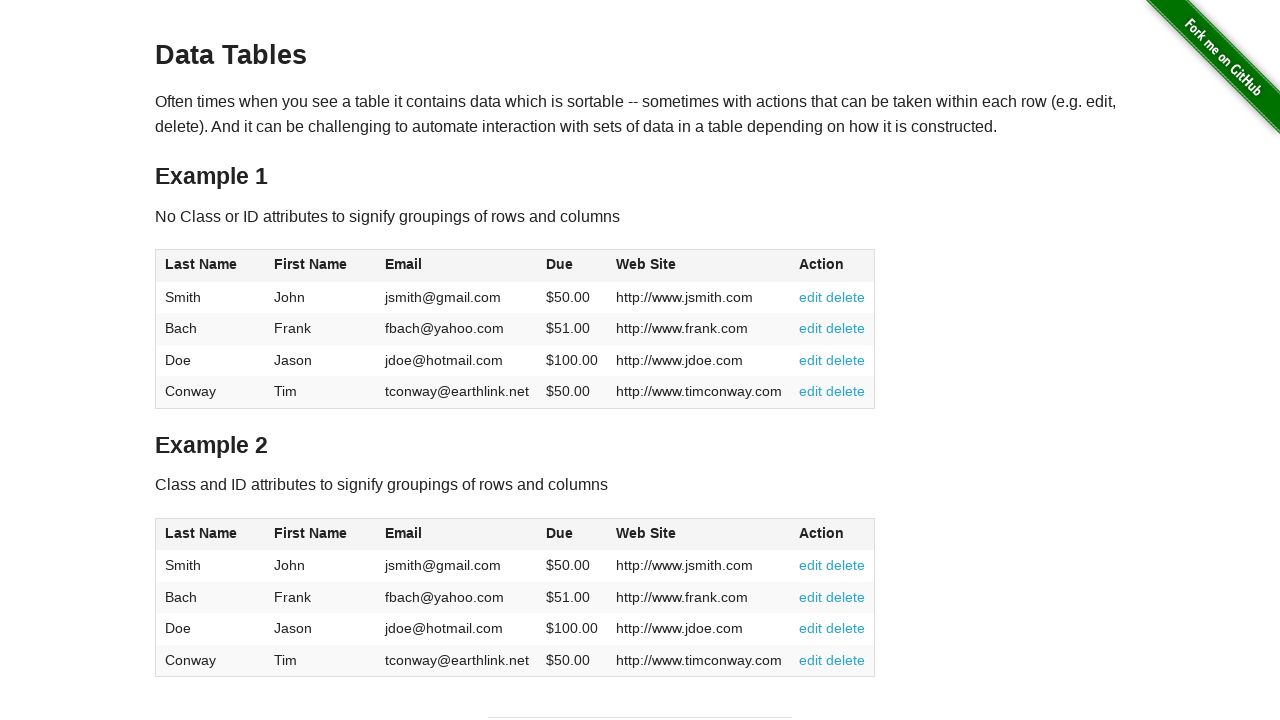

Table cell at row 2, column 3 found and is accessible
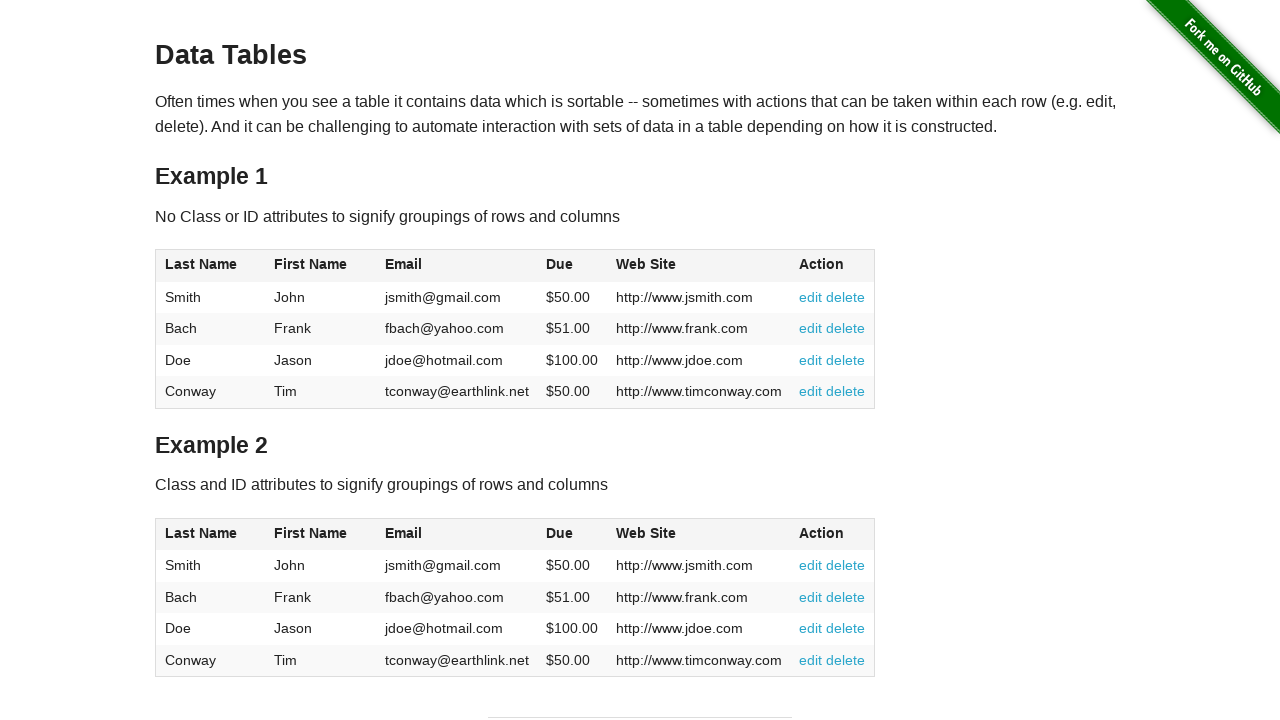

Table cell at row 3, column 3 found and is accessible
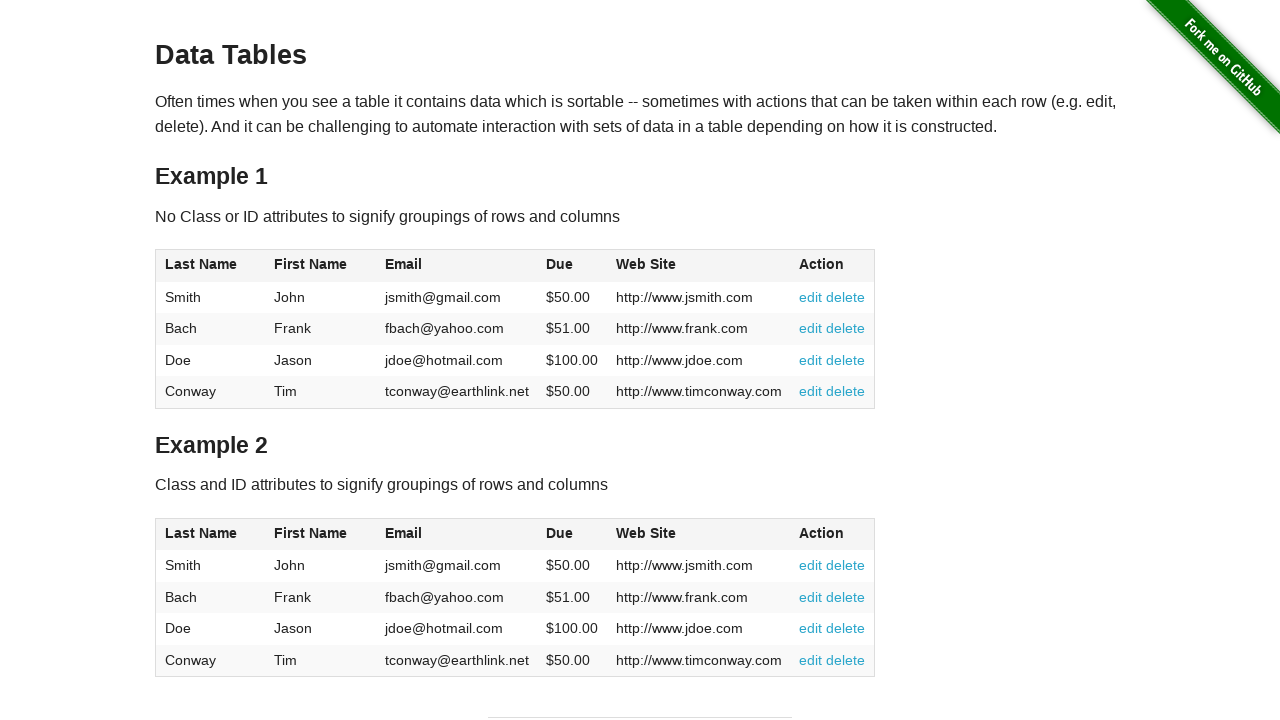

Table cell at row 4, column 3 found and is accessible
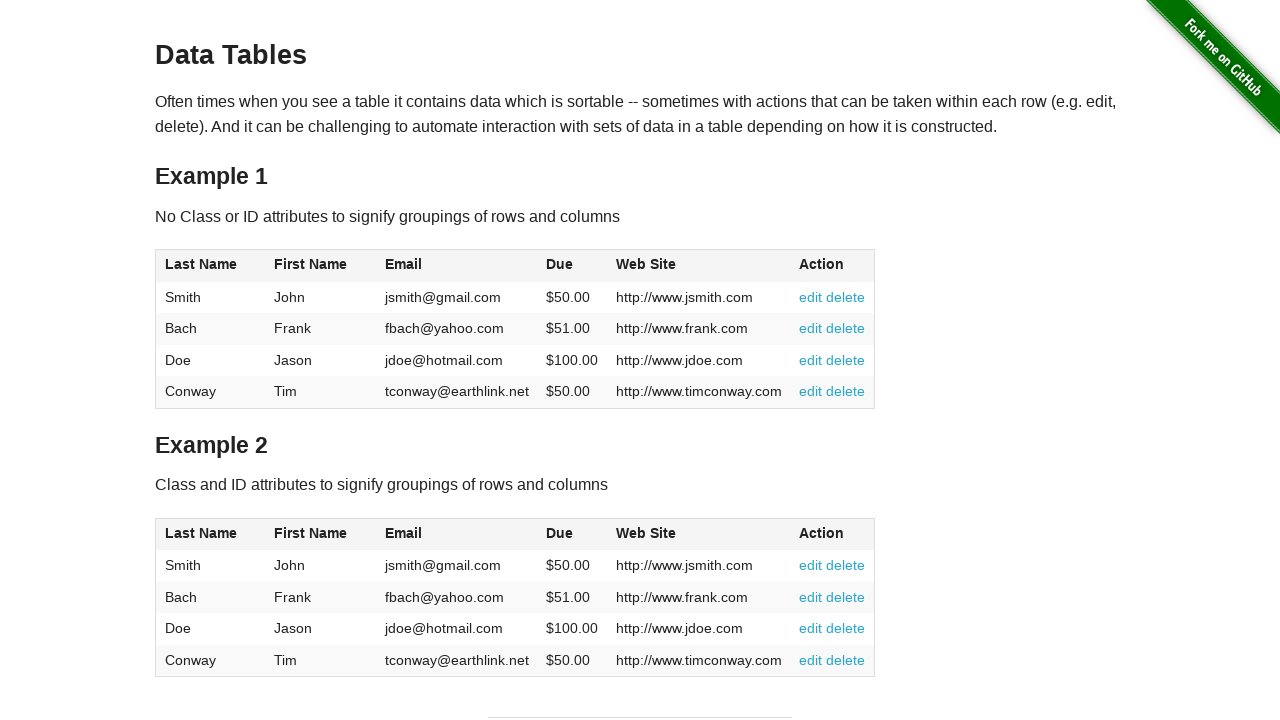

Table header column 4 found and is accessible
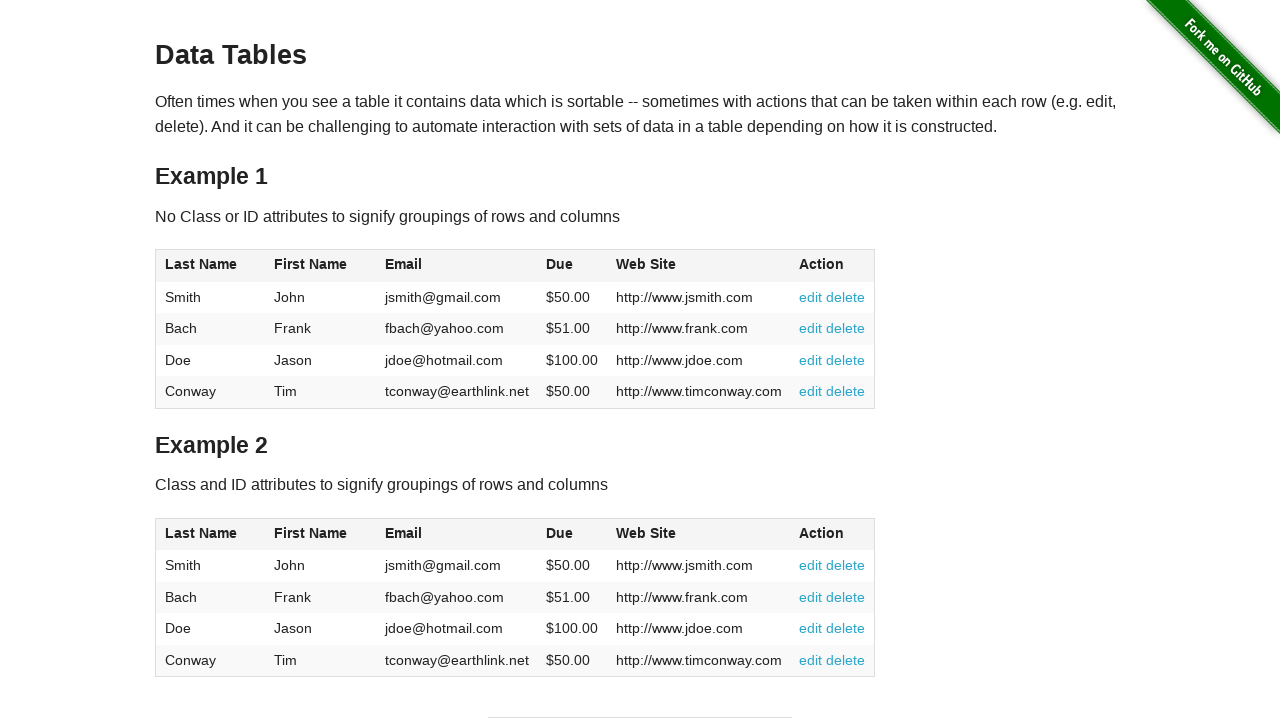

Table cell at row 1, column 4 found and is accessible
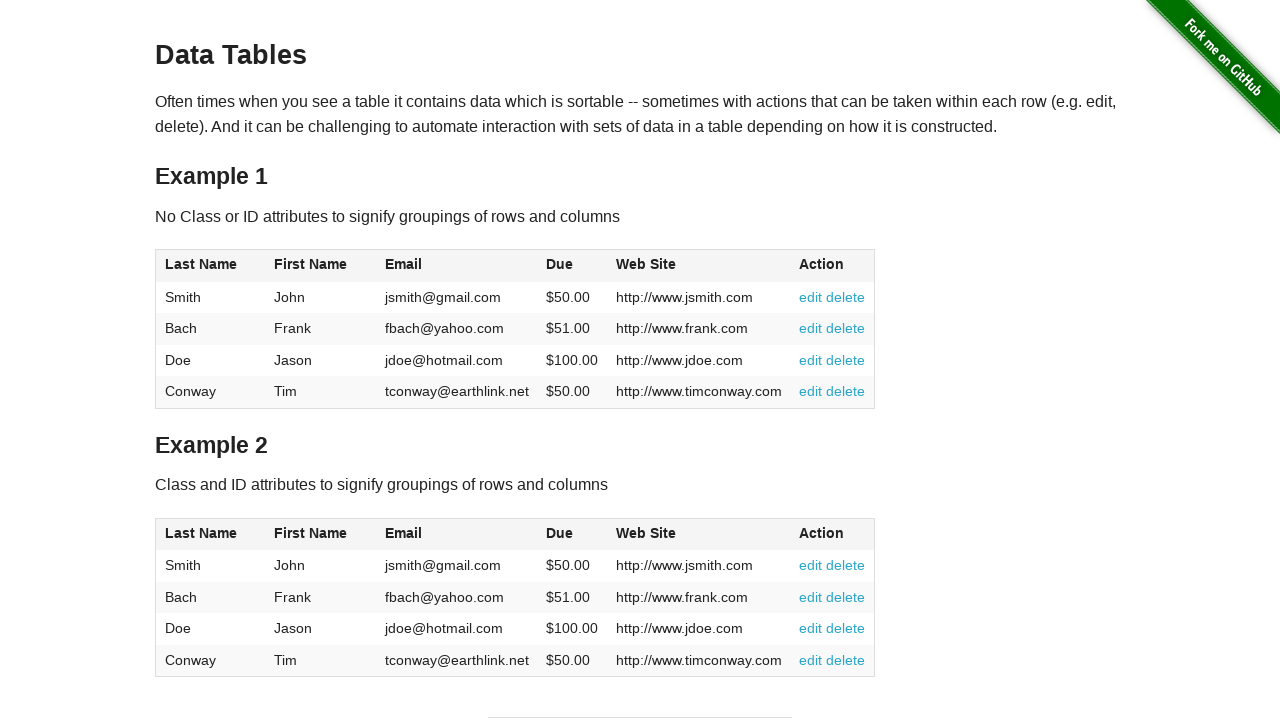

Table cell at row 2, column 4 found and is accessible
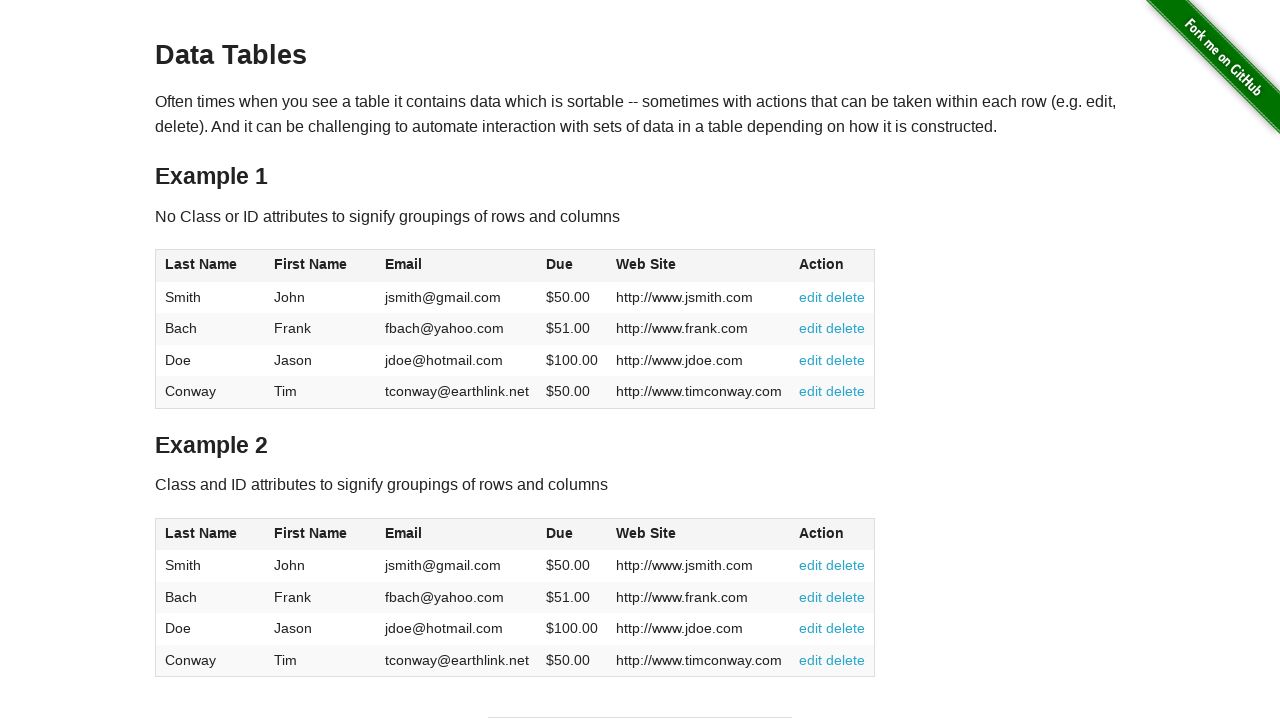

Table cell at row 3, column 4 found and is accessible
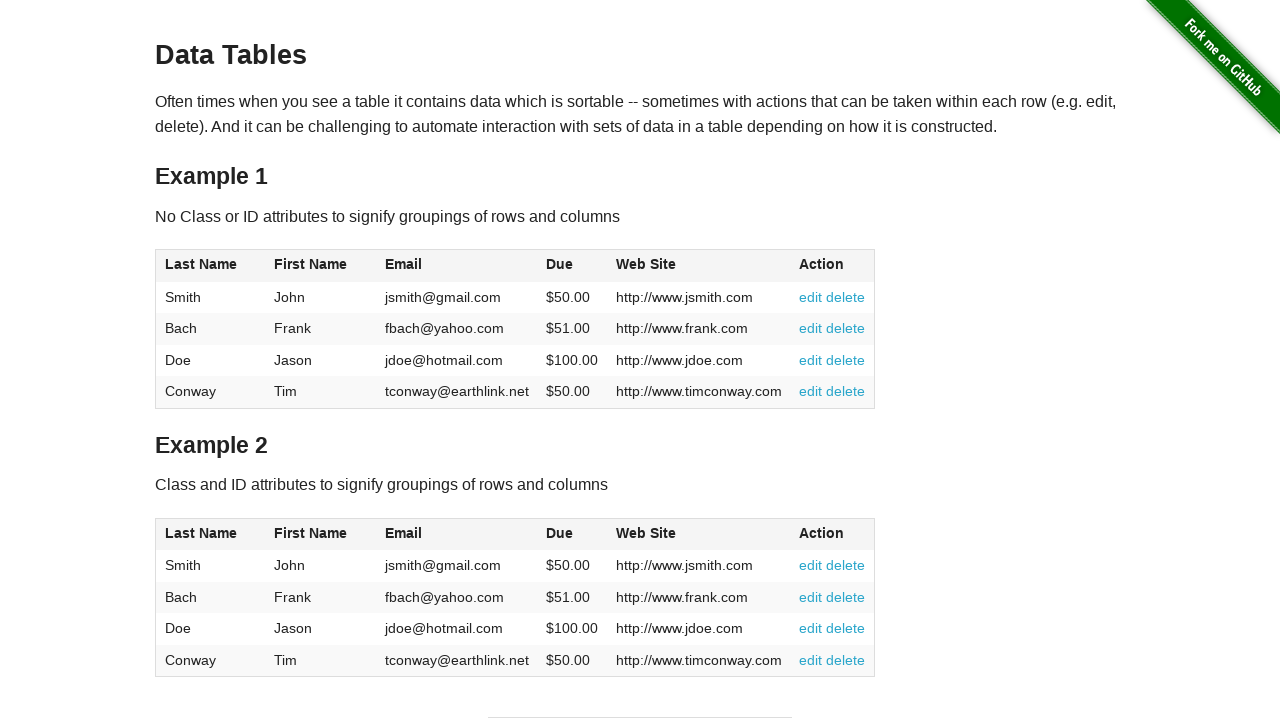

Table cell at row 4, column 4 found and is accessible
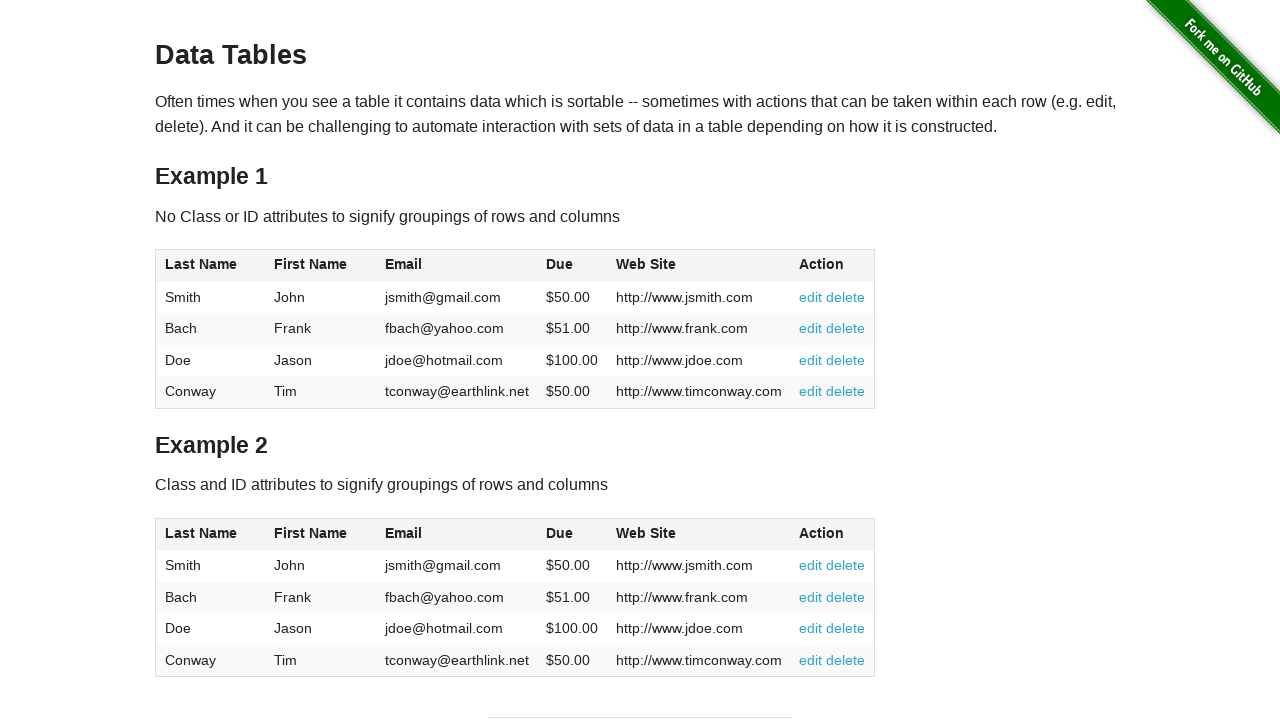

Table header column 5 found and is accessible
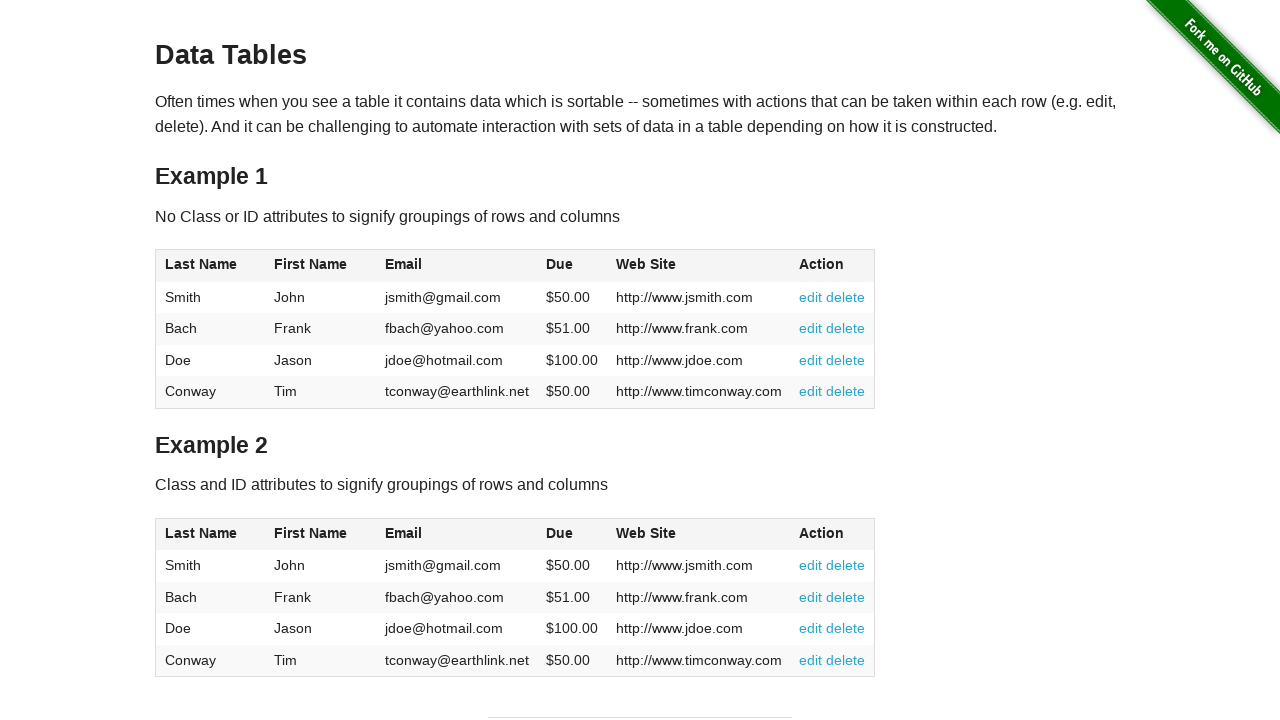

Table cell at row 1, column 5 found and is accessible
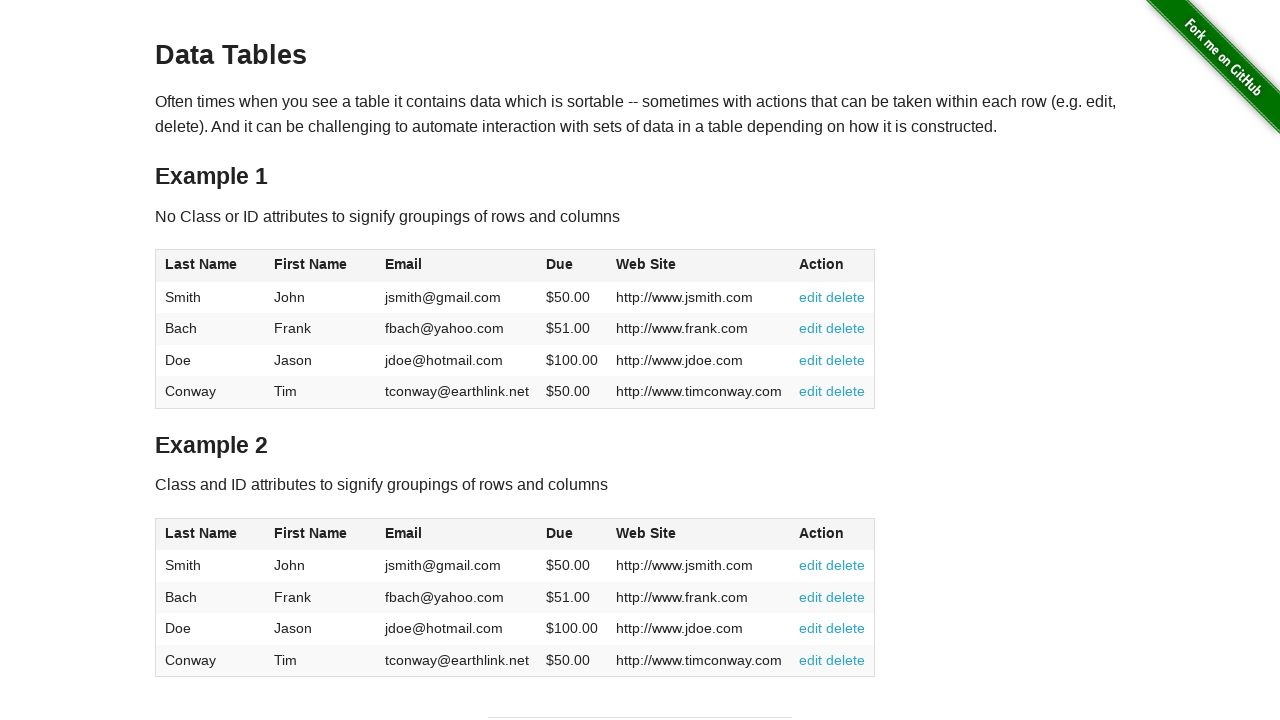

Table cell at row 2, column 5 found and is accessible
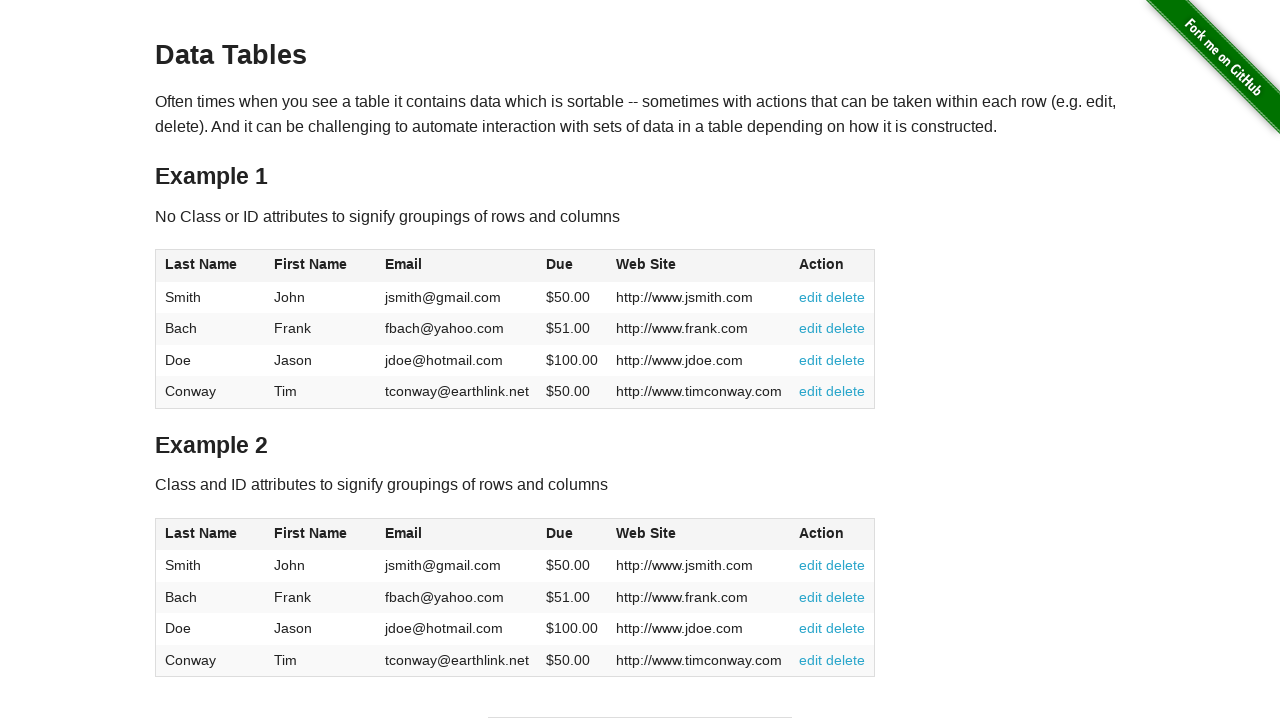

Table cell at row 3, column 5 found and is accessible
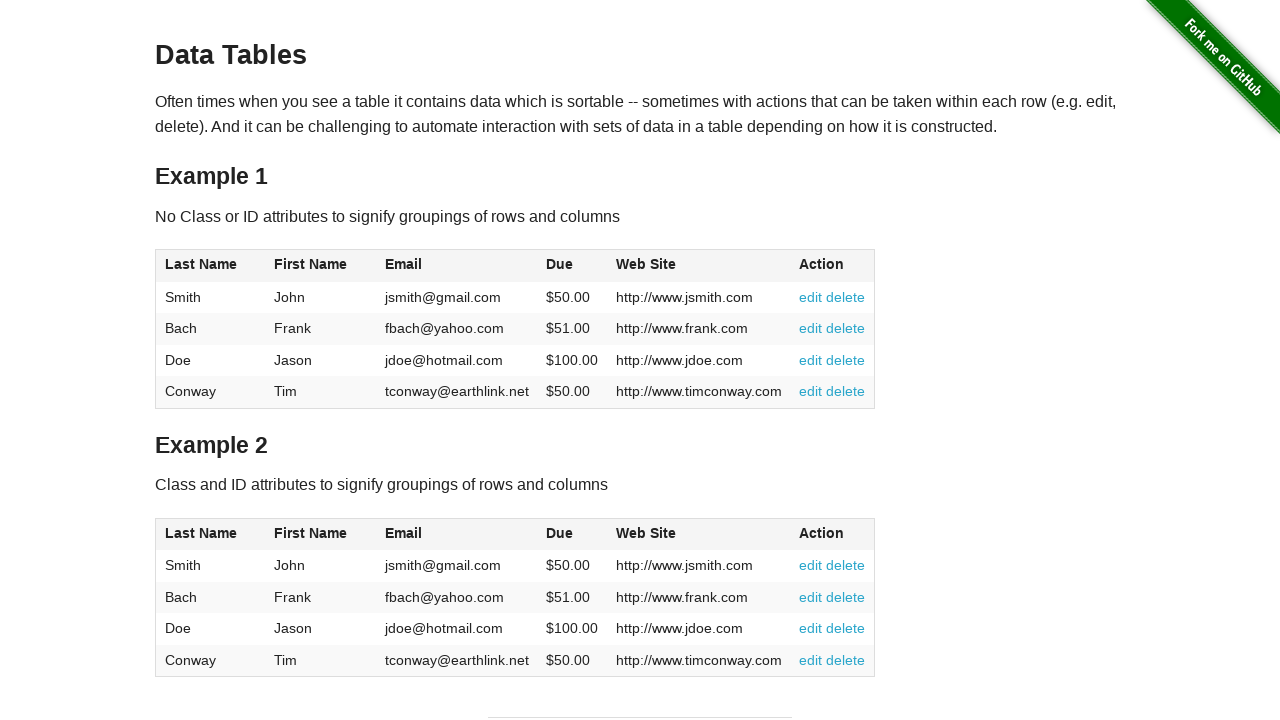

Table cell at row 4, column 5 found and is accessible
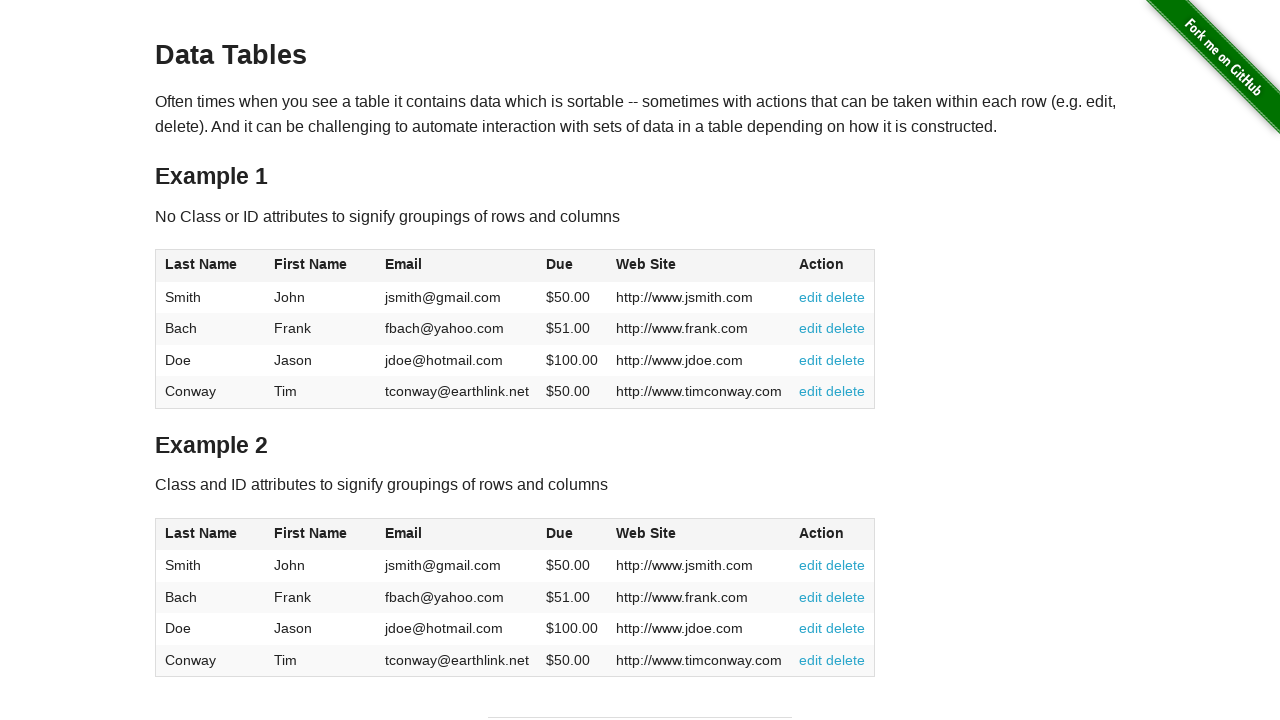

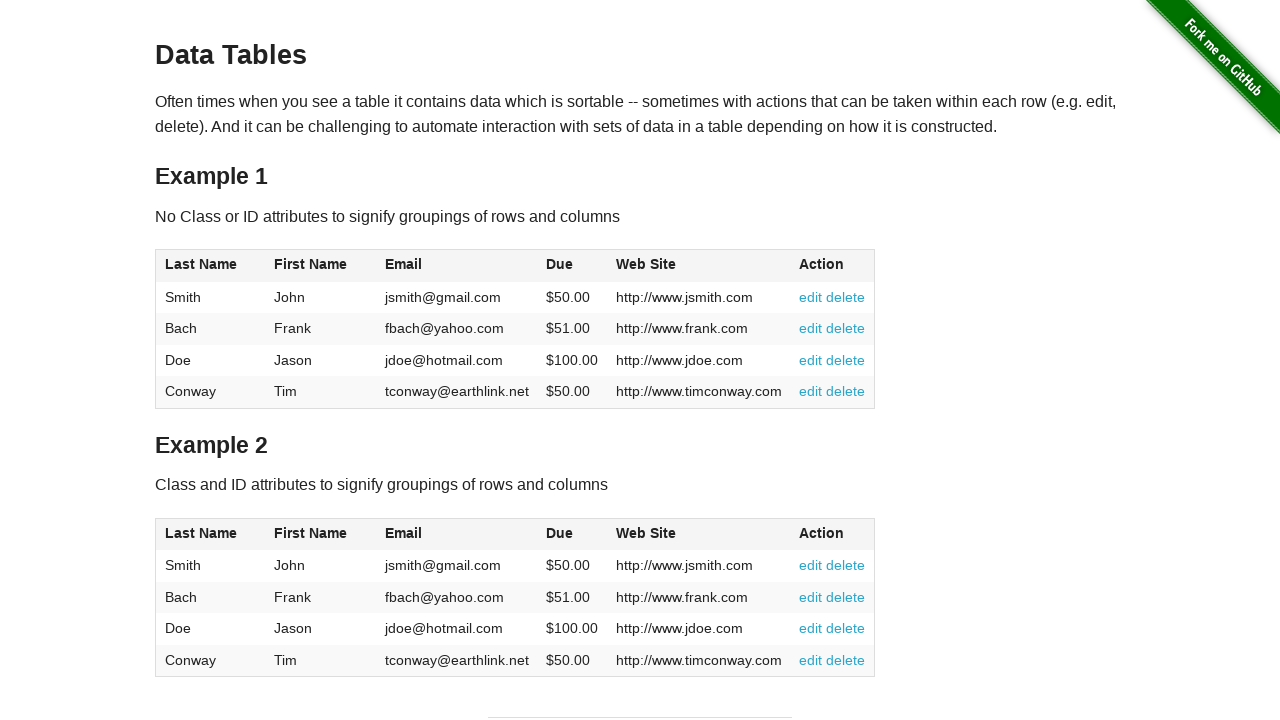